Tests mouse hover functionality on SpiceJet website by hovering over a menu element and clicking on 'Our Program' option

Starting URL: https://www.spicejet.com

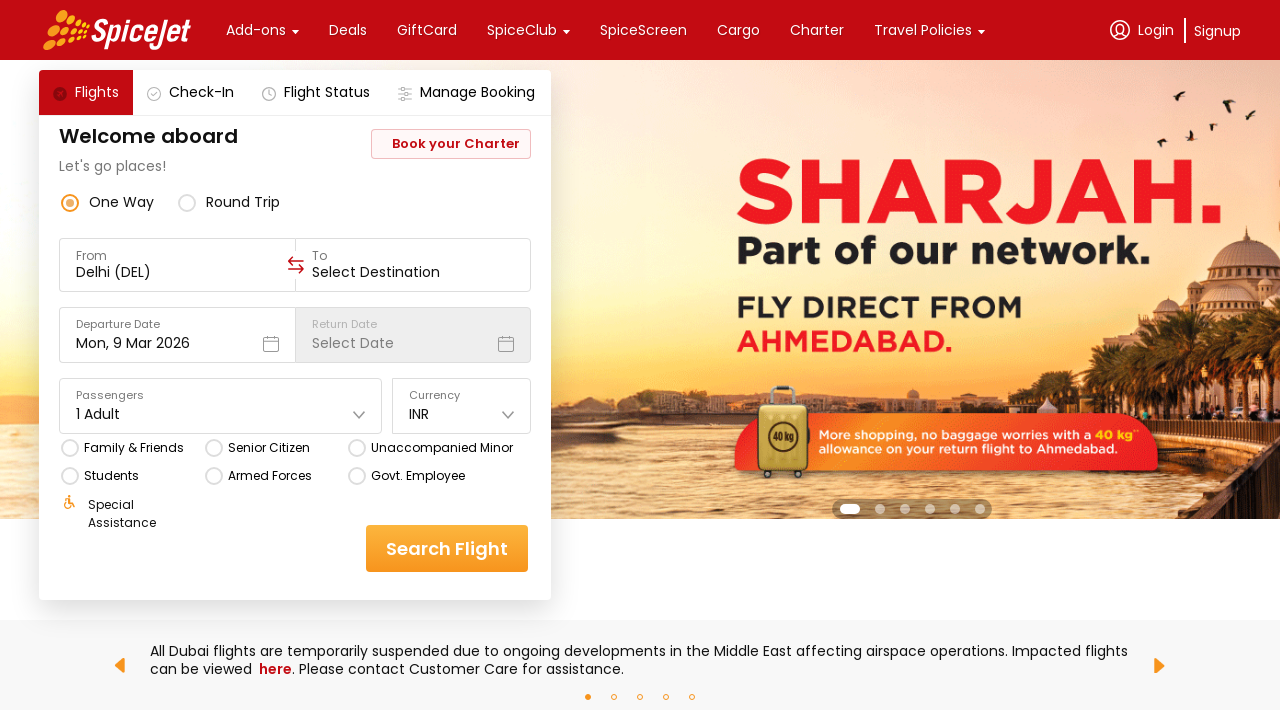

Hovered over menu element to reveal submenu options at (522, 30) on xpath=//*[@id="main-container"]/div/div[1]/div[2]/div[1]/div/div[2]/div[2]/div/d
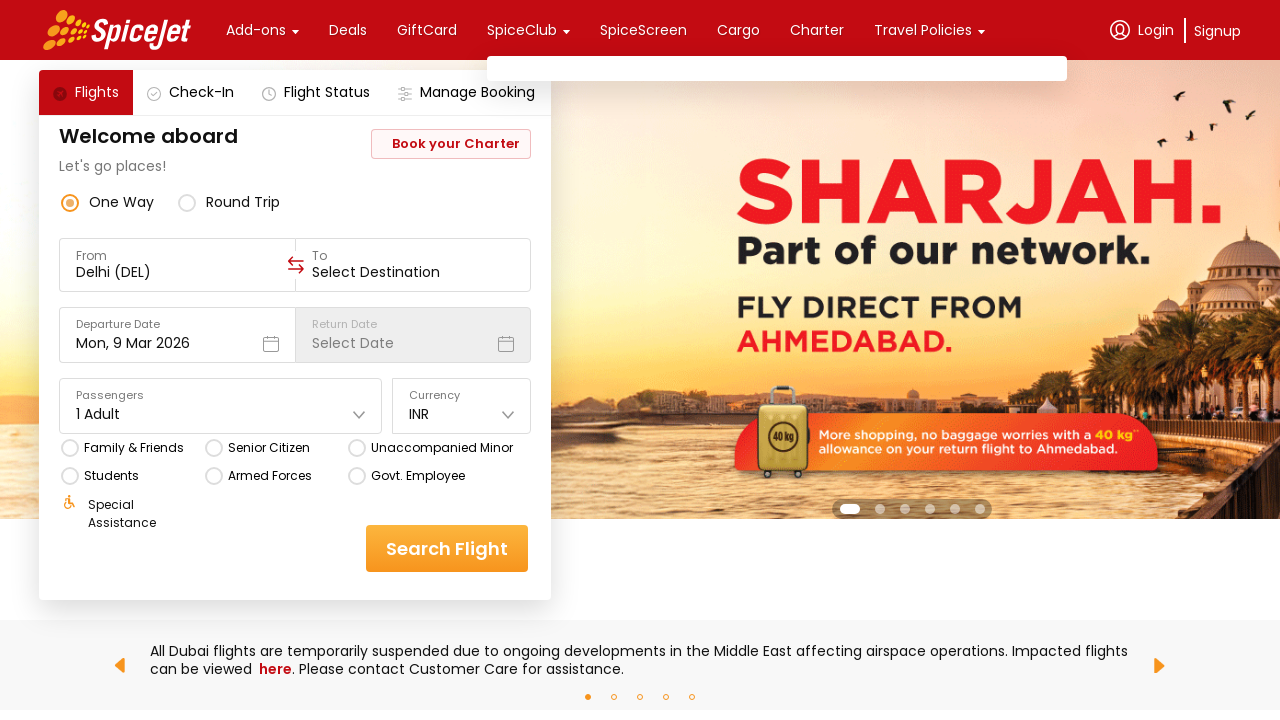

Clicked on 'Our Program' option from the menu at (601, 146) on internal:text="Our Program"i
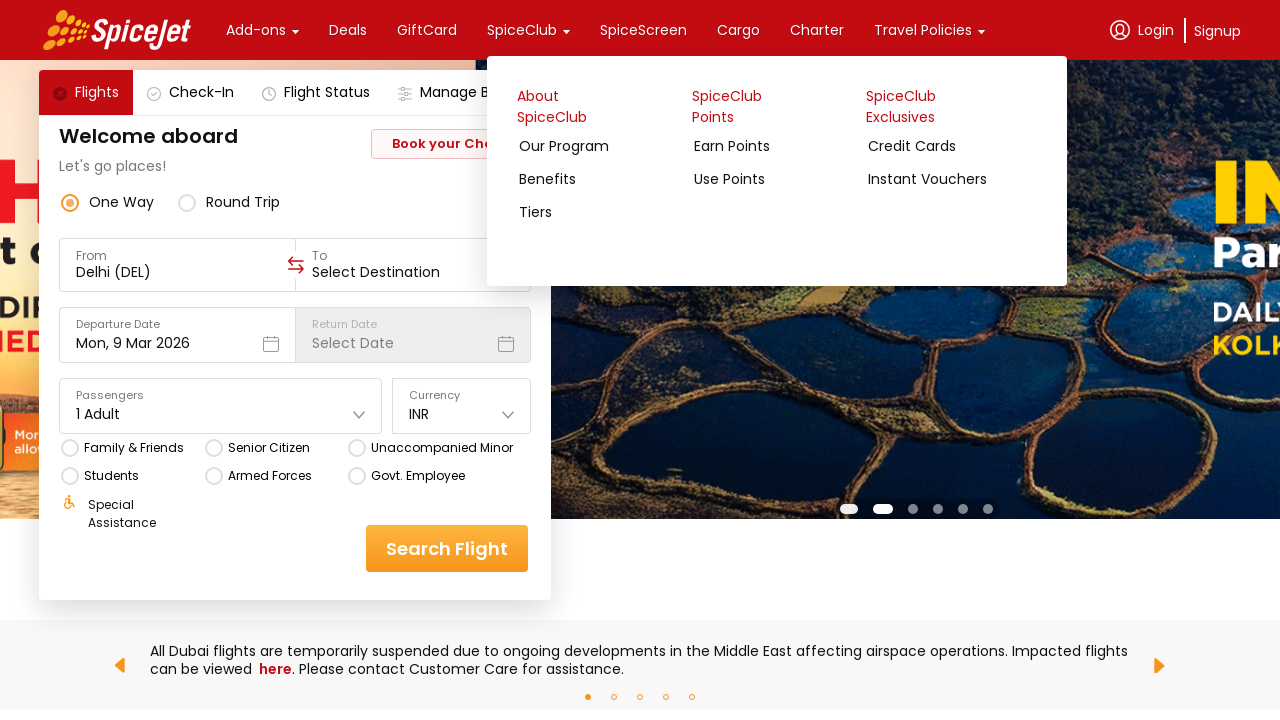

Page loaded and network became idle
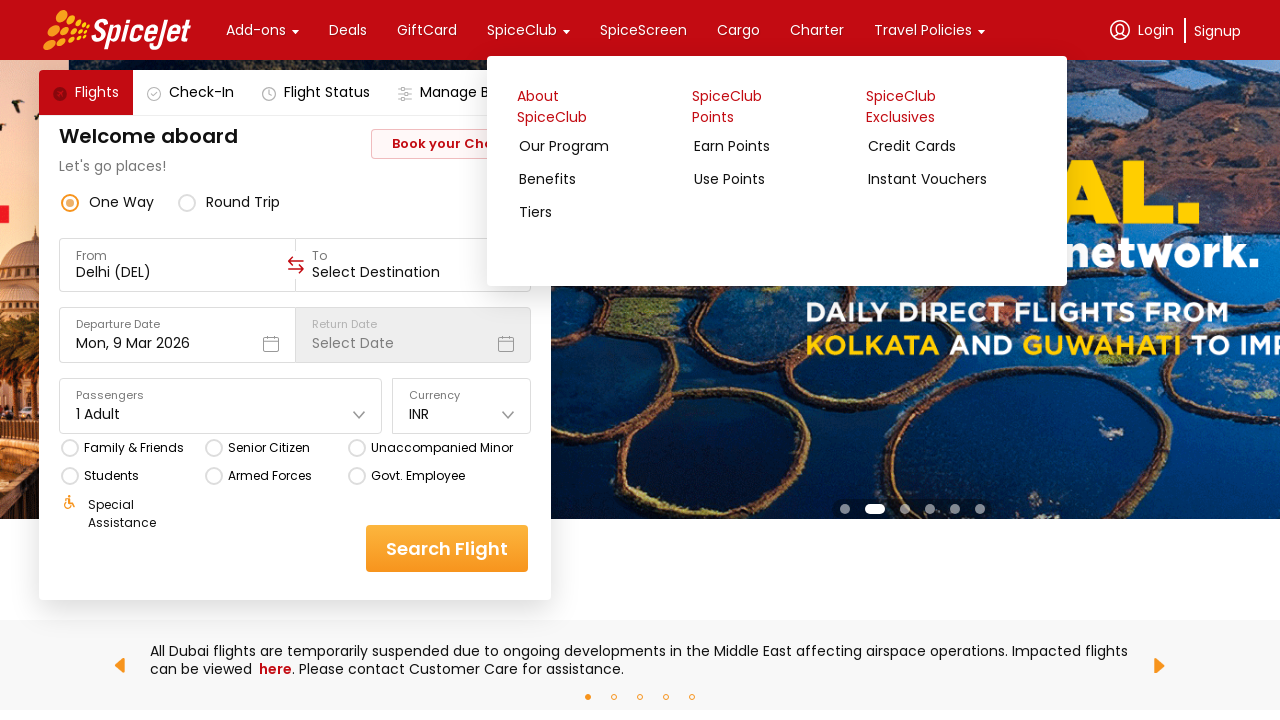

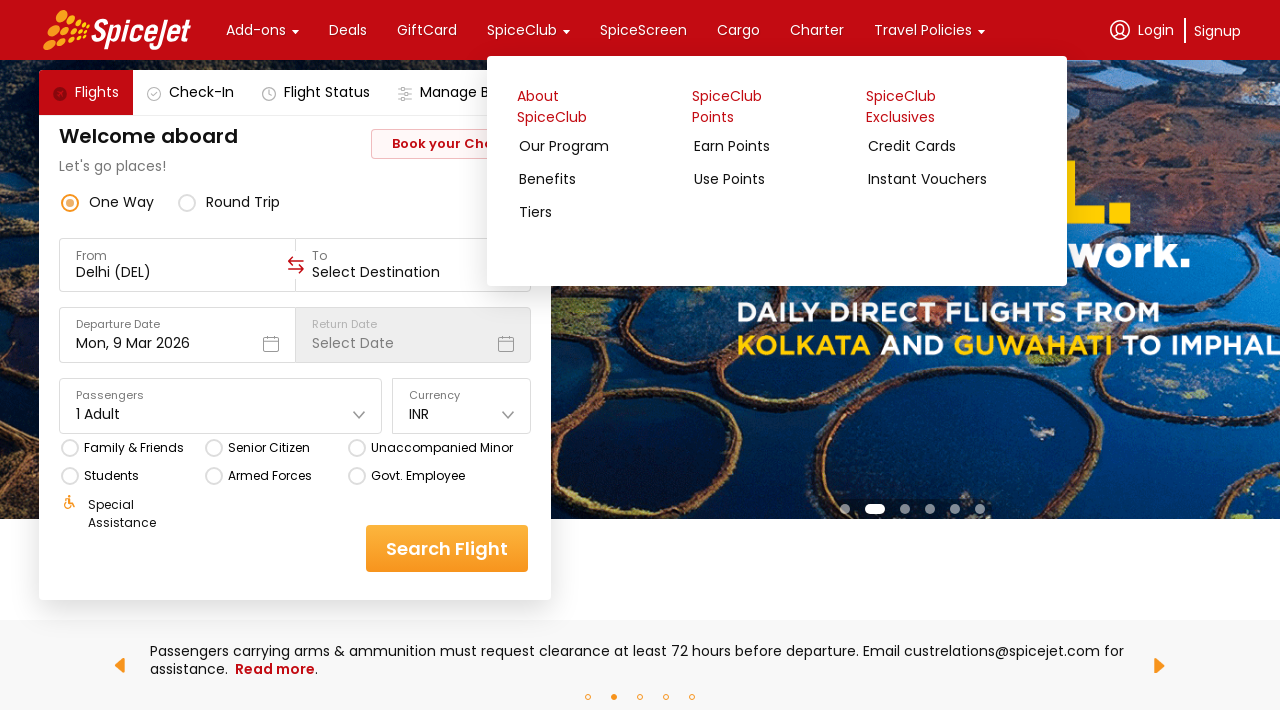